Navigates to the Brazilian government transparency portal homepage

Starting URL: https://www.portaldatransparencia.gov.br

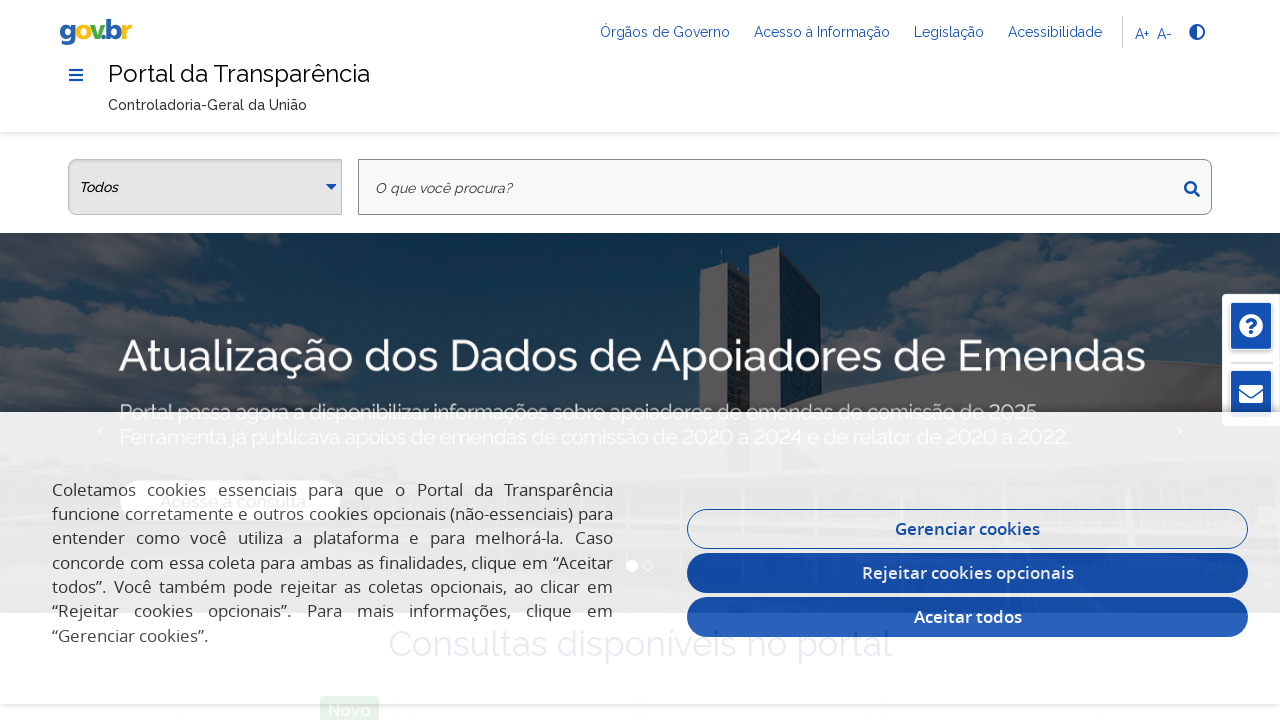

Navigated to Brazilian government transparency portal homepage and waited for DOM content to load
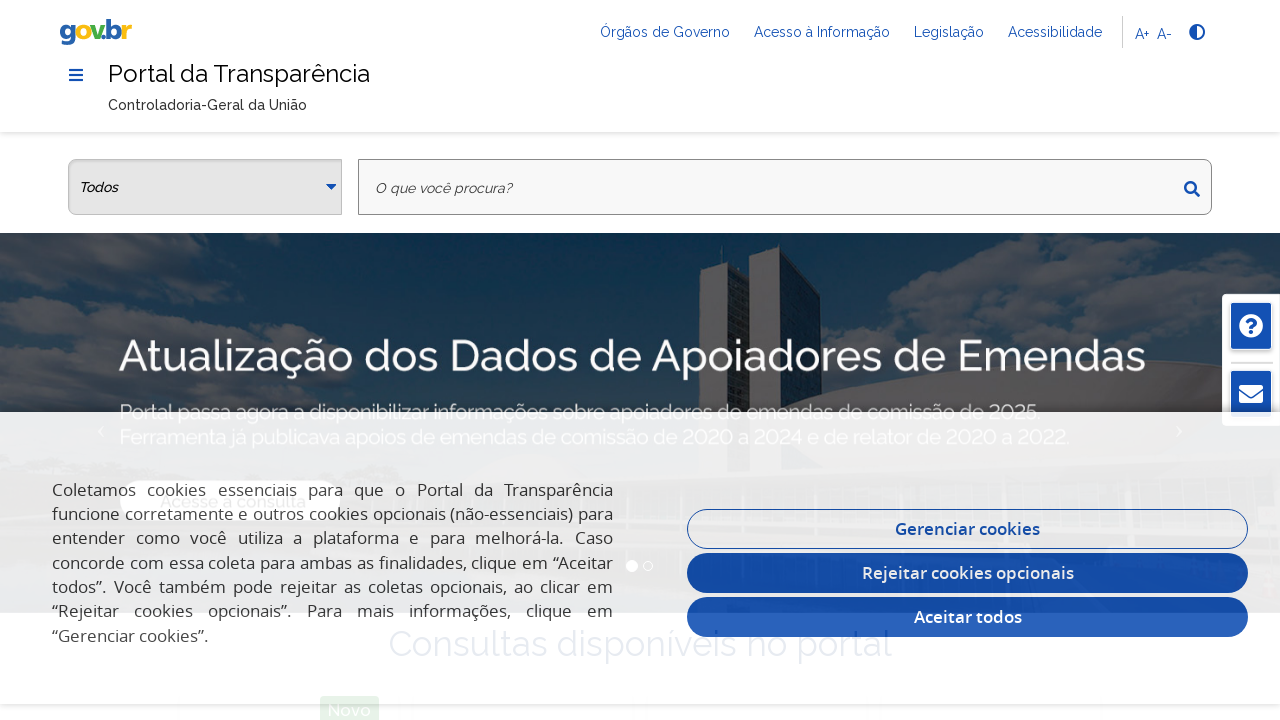

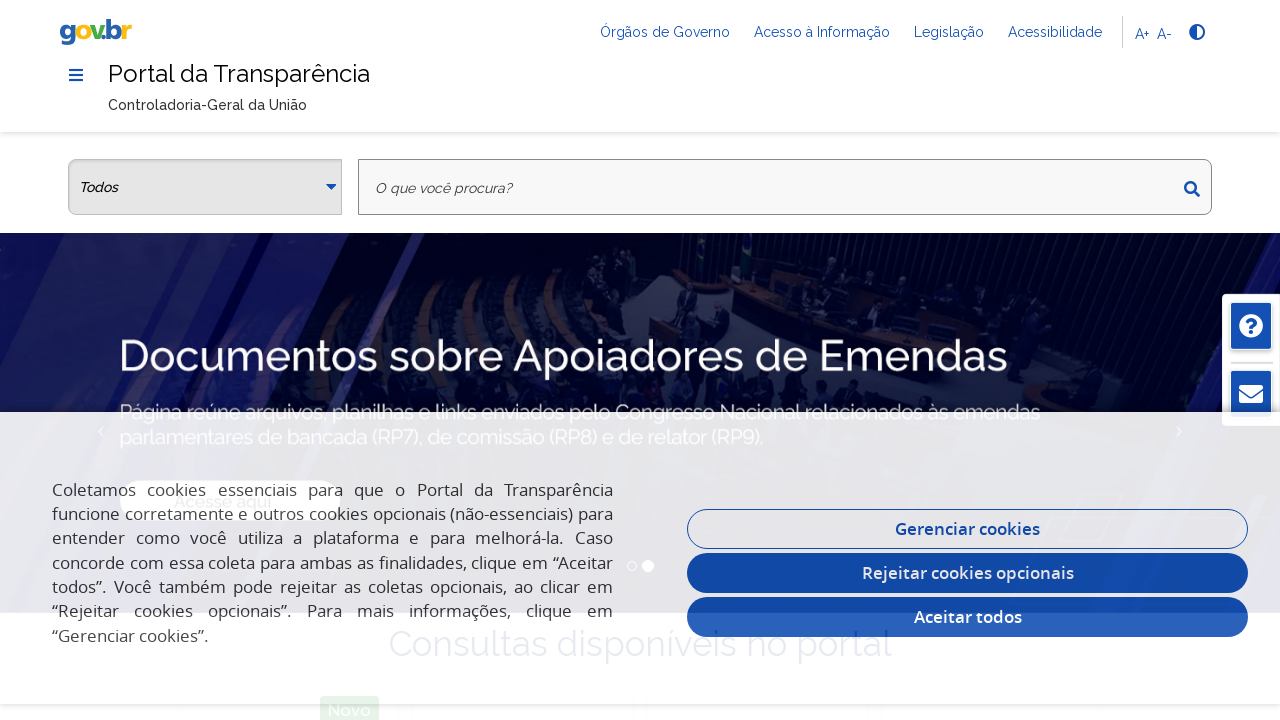